Tests negative scenario for alerts by entering an incorrect password in the prompt dialog

Starting URL: https://savkk.github.io/selenium-practice/

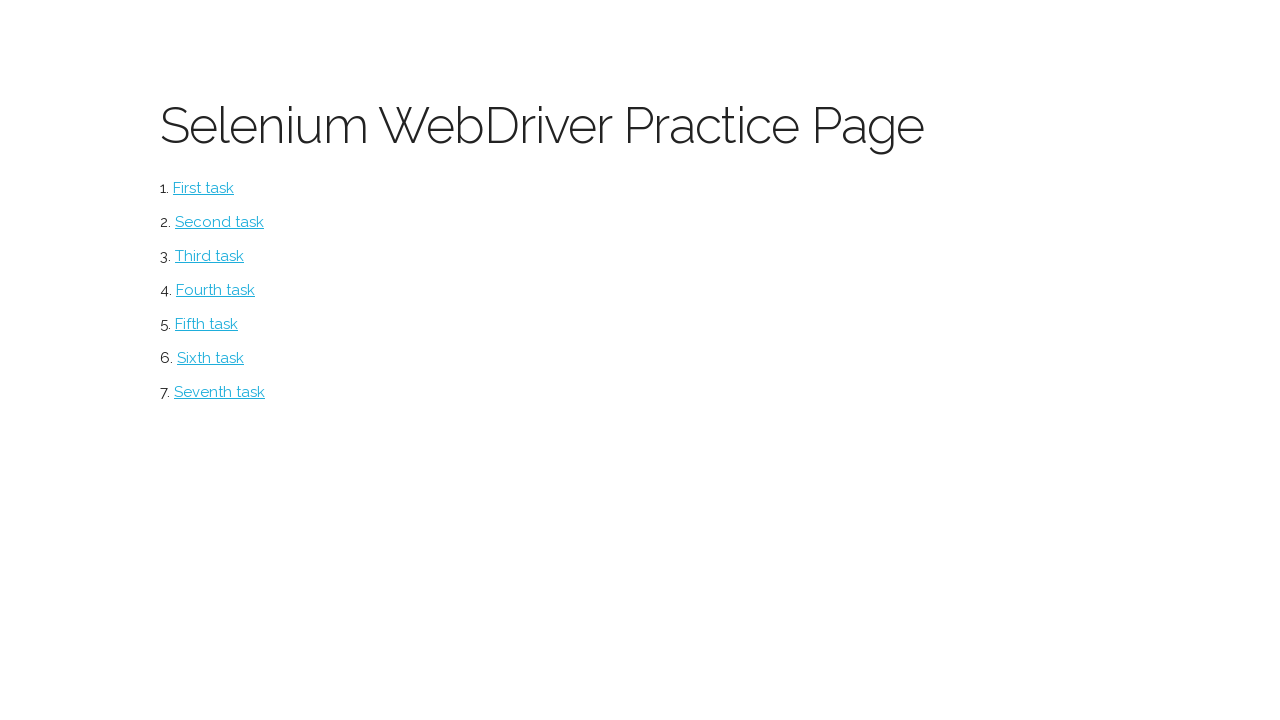

Clicked on alerts navigation link at (210, 358) on #alerts
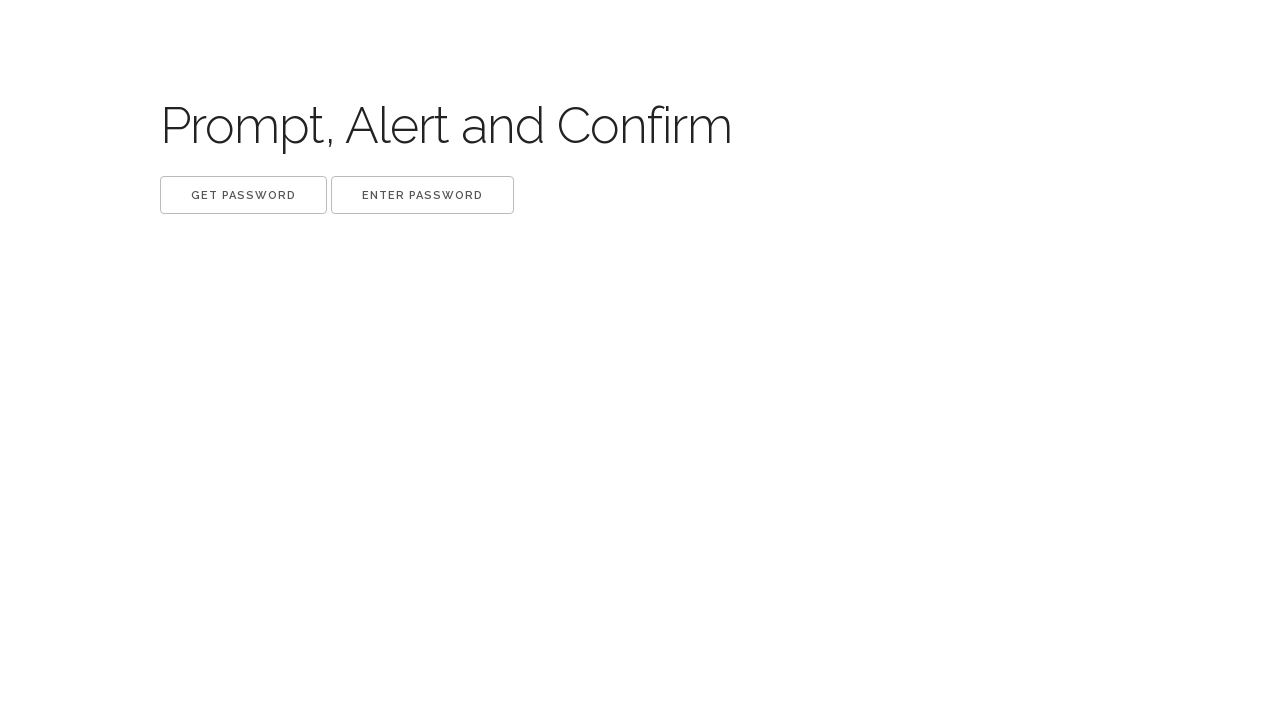

Clicked 'Get password' button and dismissed the dialog at (244, 195) on xpath=//button[.='Get password']
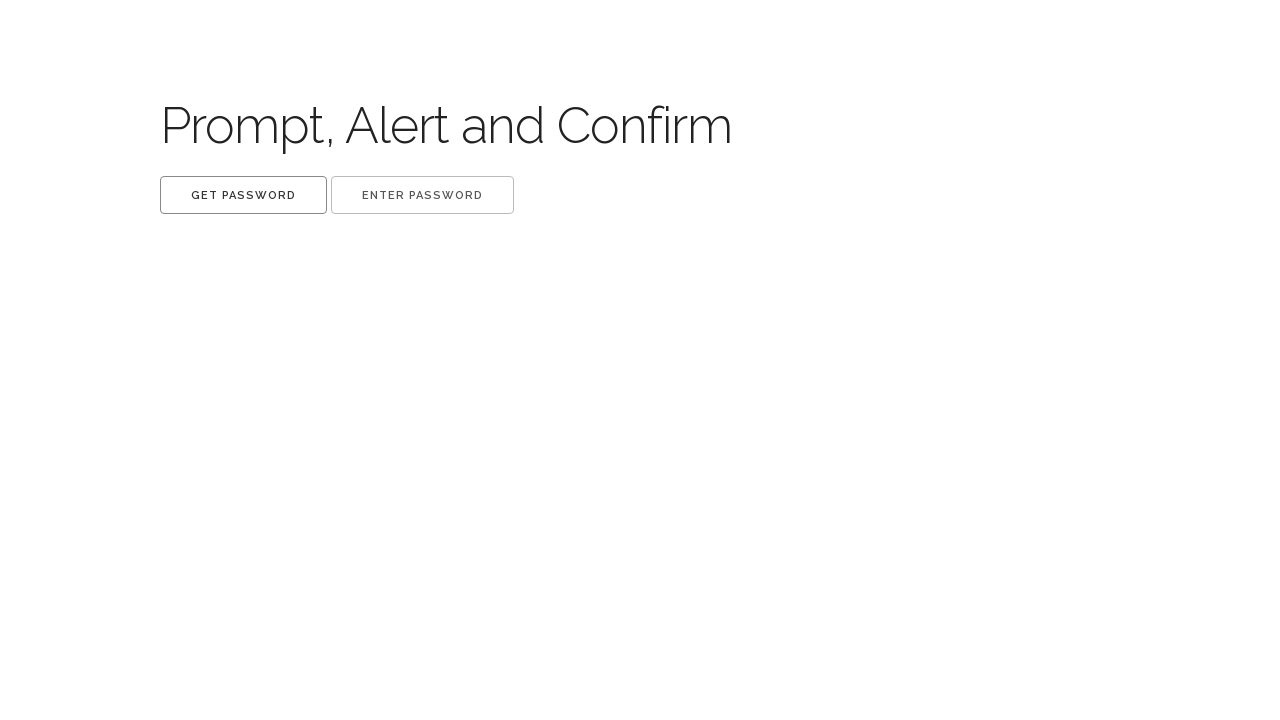

Clicked 'Enter password' button and entered incorrect password 'noValidPassword1234' at (422, 195) on xpath=//button[.='Enter password']
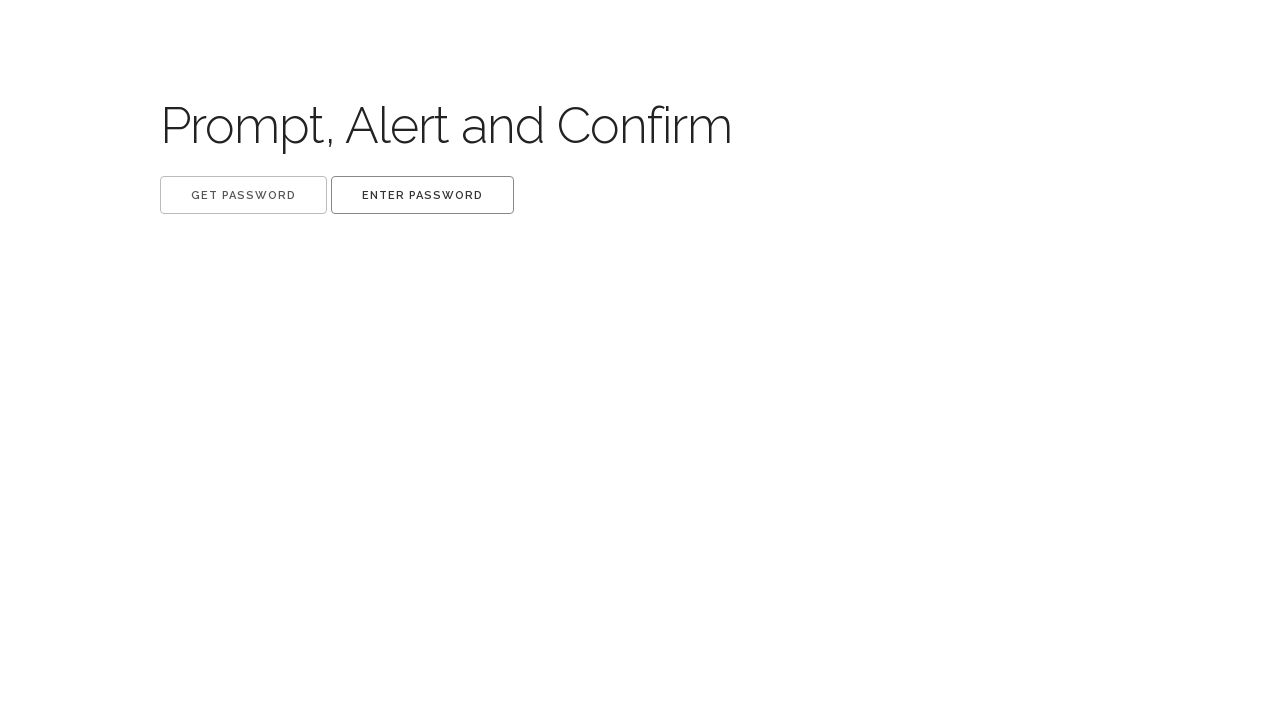

Verified that 'Great!' success label is not present (expected behavior for incorrect password)
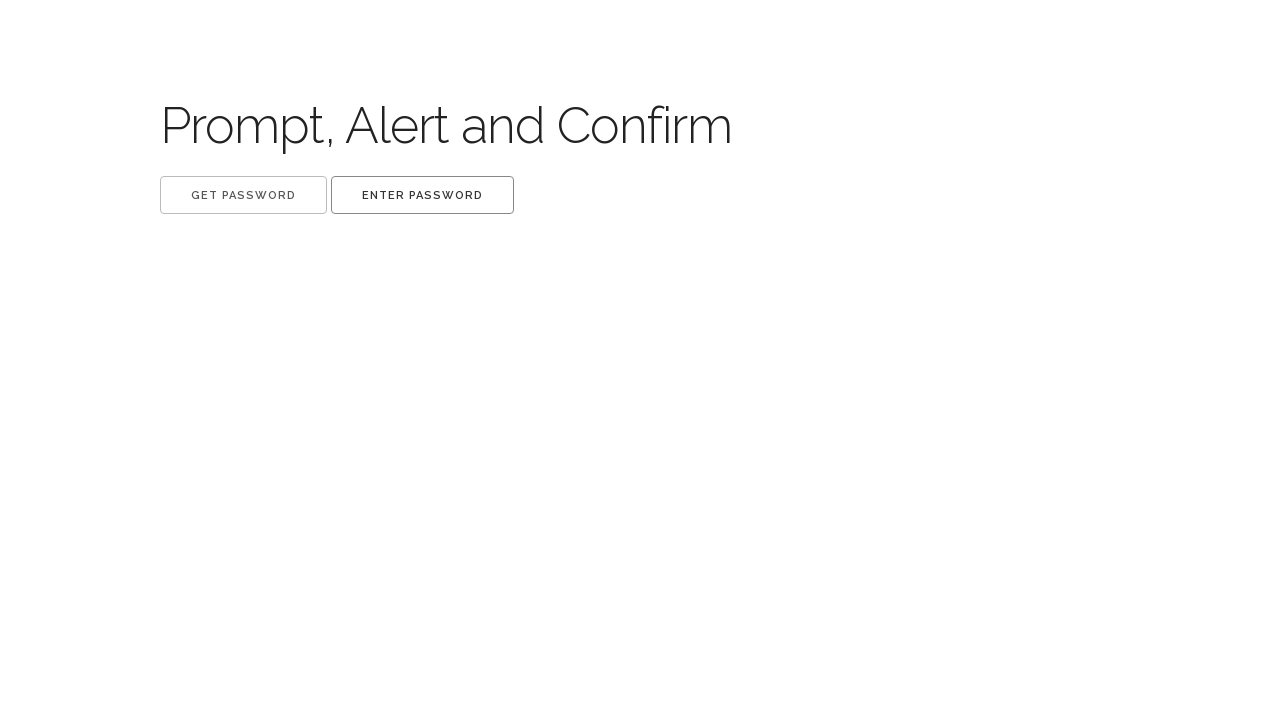

Navigated back to previous page
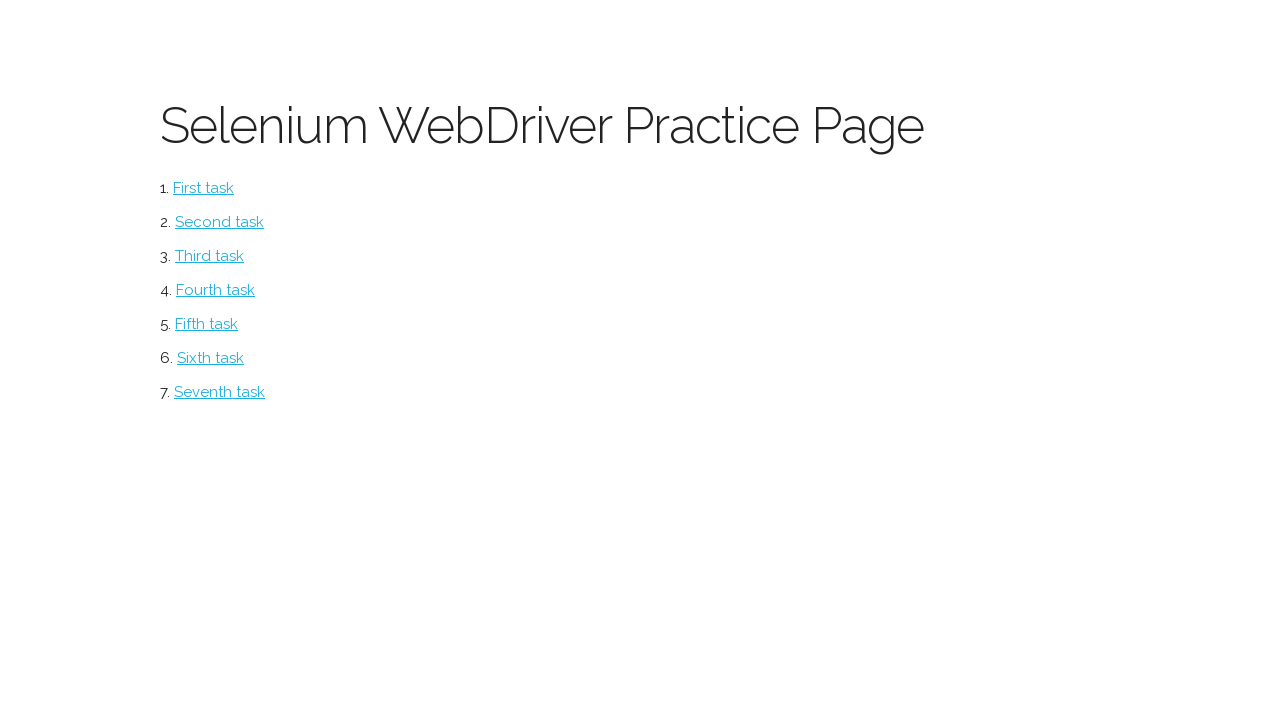

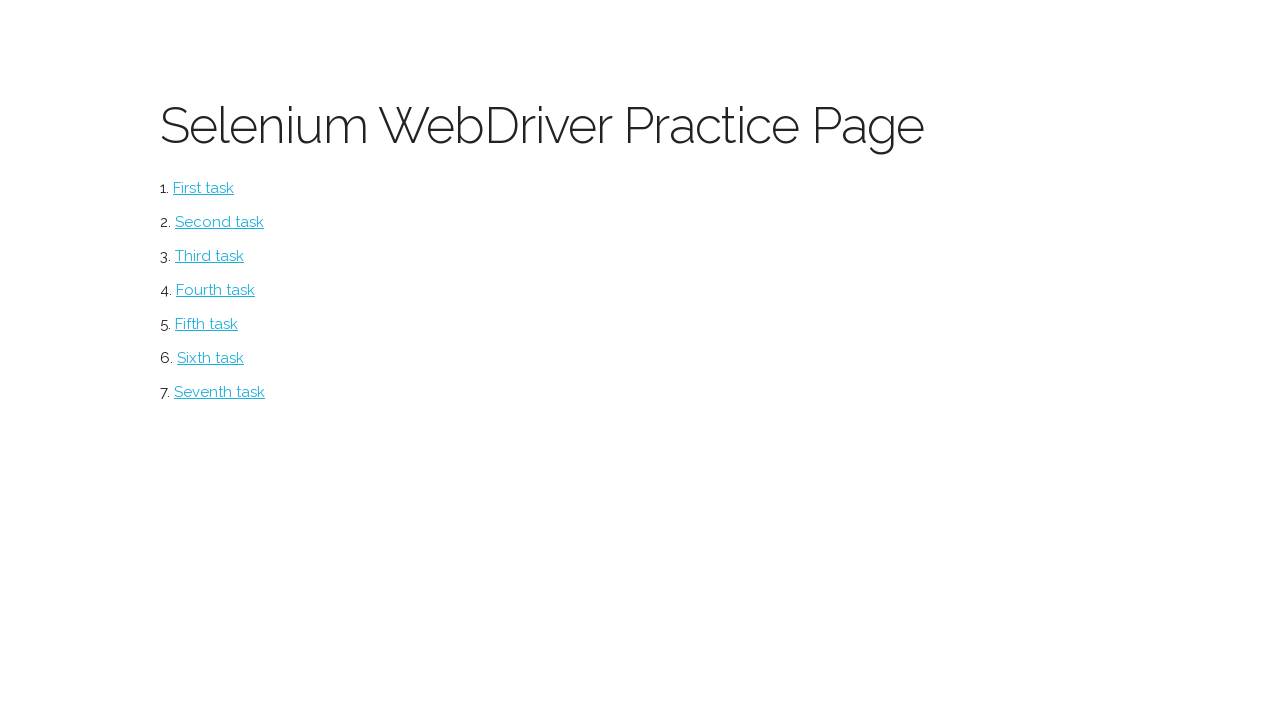